Tests clicking on a link option in a combobox dropdown, verifying that clicking navigates to the linked page (ariakit.org)

Starting URL: https://ariakit.org/examples/combobox-links

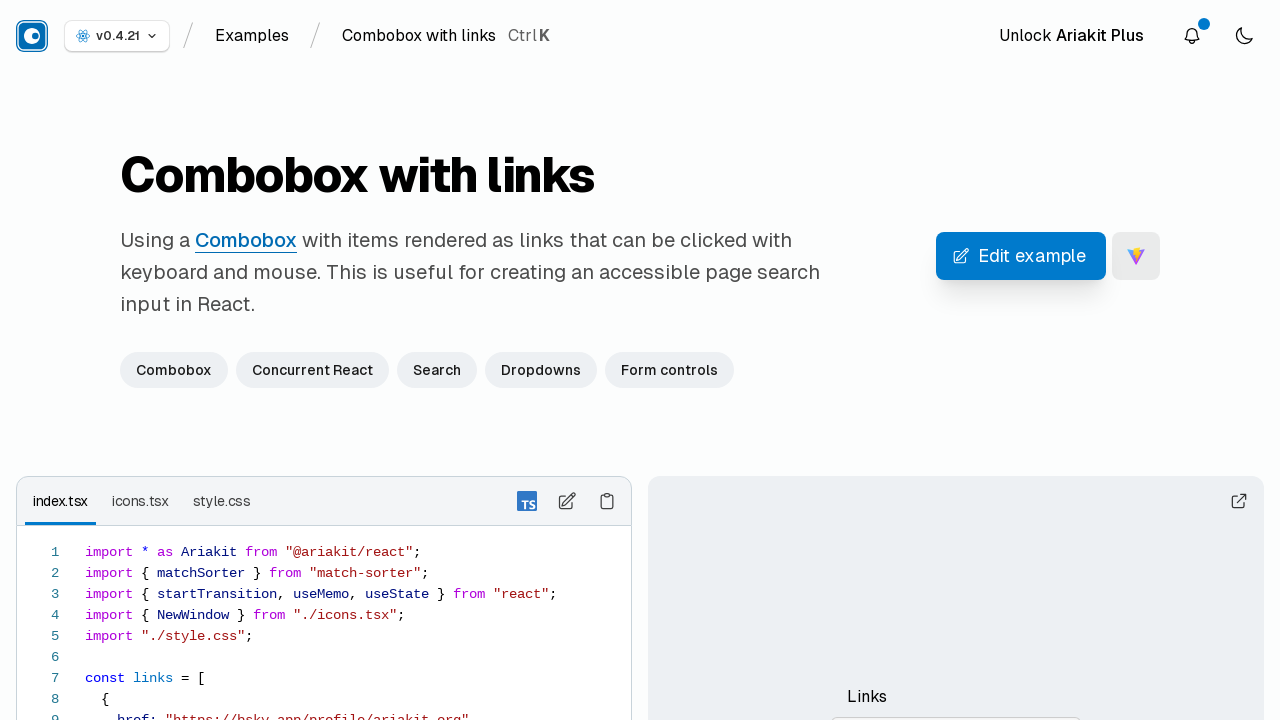

Clicked on the Links combobox to open dropdown at (956, 700) on internal:role=combobox[name="Links"i]
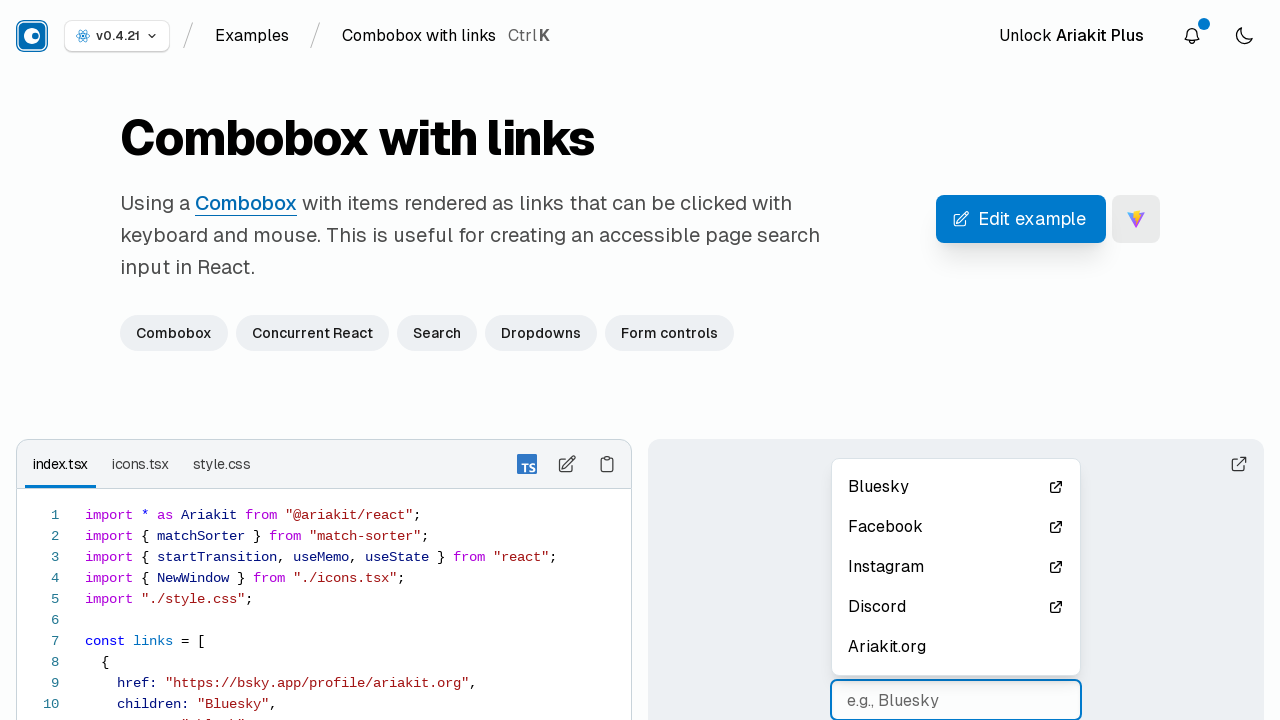

Clicked on Ariakit.org option in the combobox dropdown at (956, 647) on .popover[role='listbox'] >> internal:role=option[name="Ariakit.org"i]
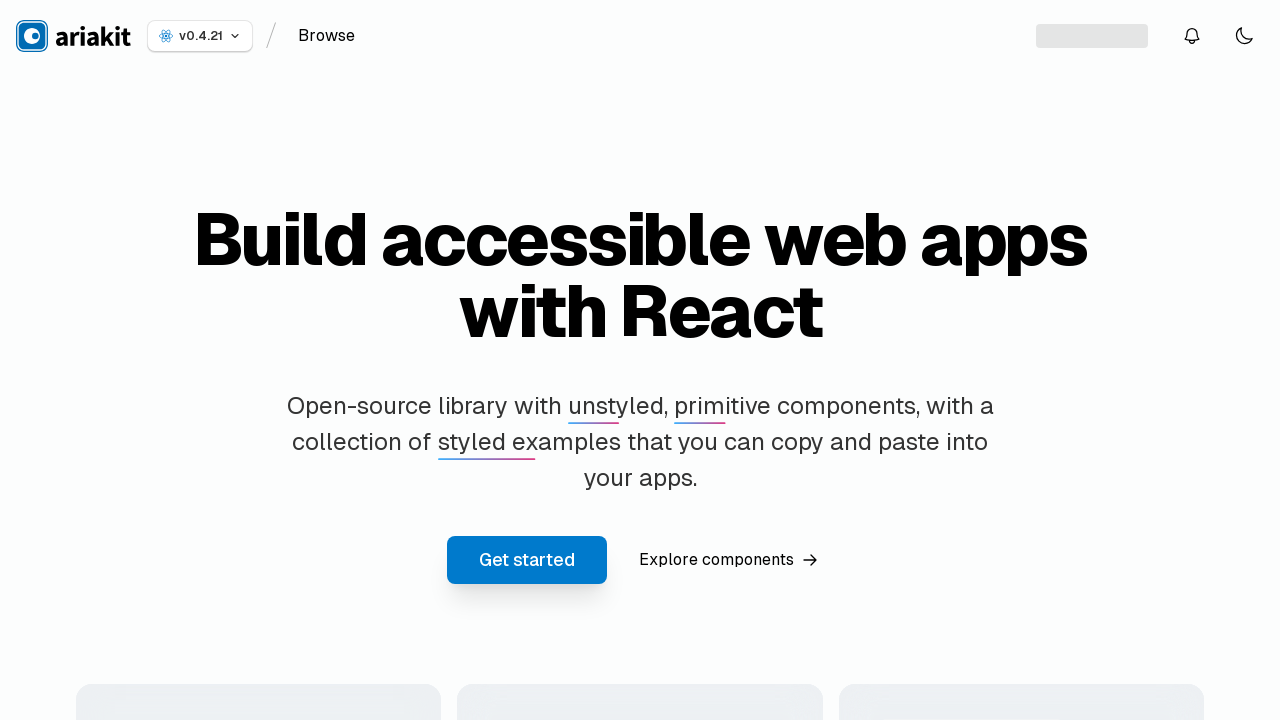

Verified navigation to ariakit.org occurred
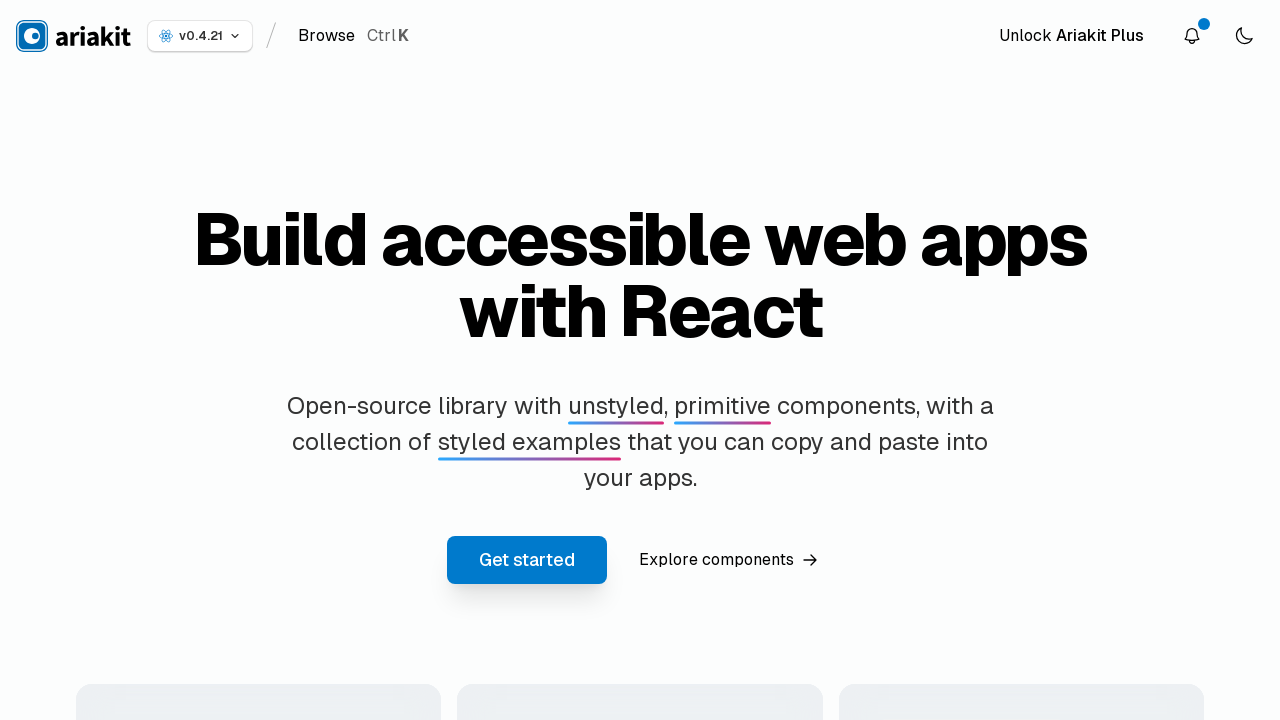

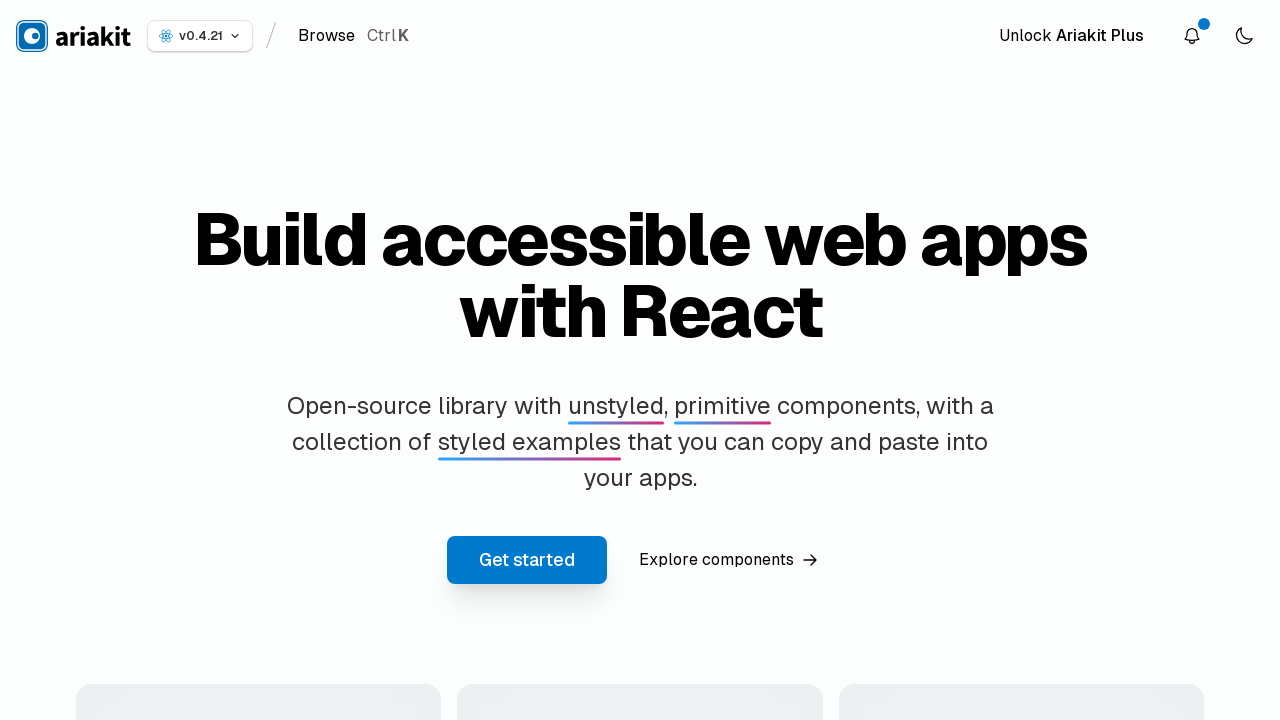